Navigates to Python.org homepage and verifies that the events list widget is displayed with event information

Starting URL: https://www.python.org

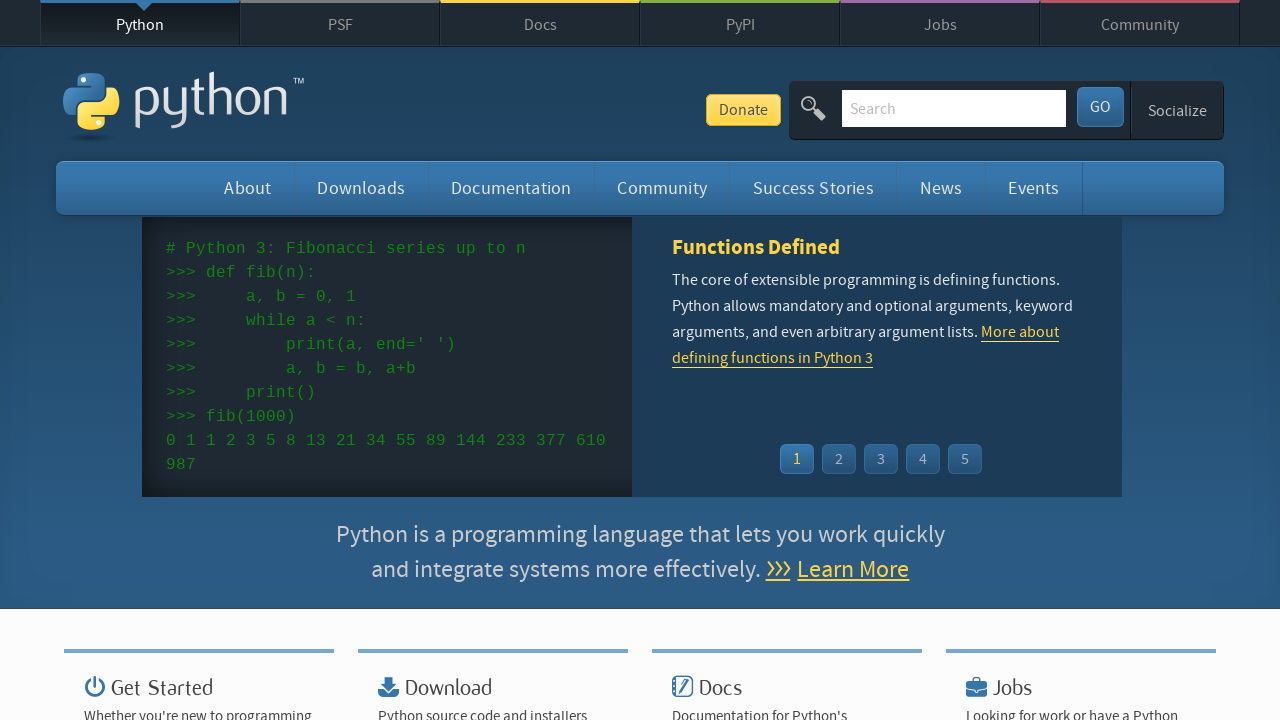

Navigated to Python.org homepage
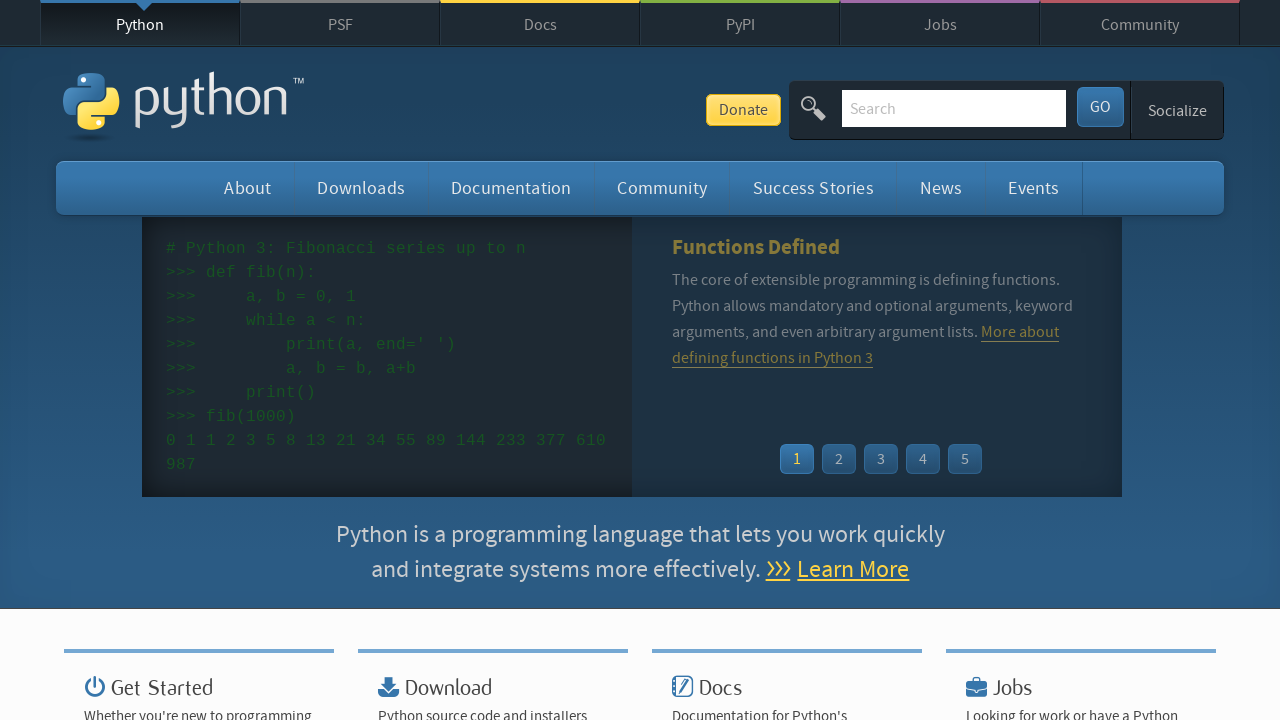

Events list widget loaded and selector found
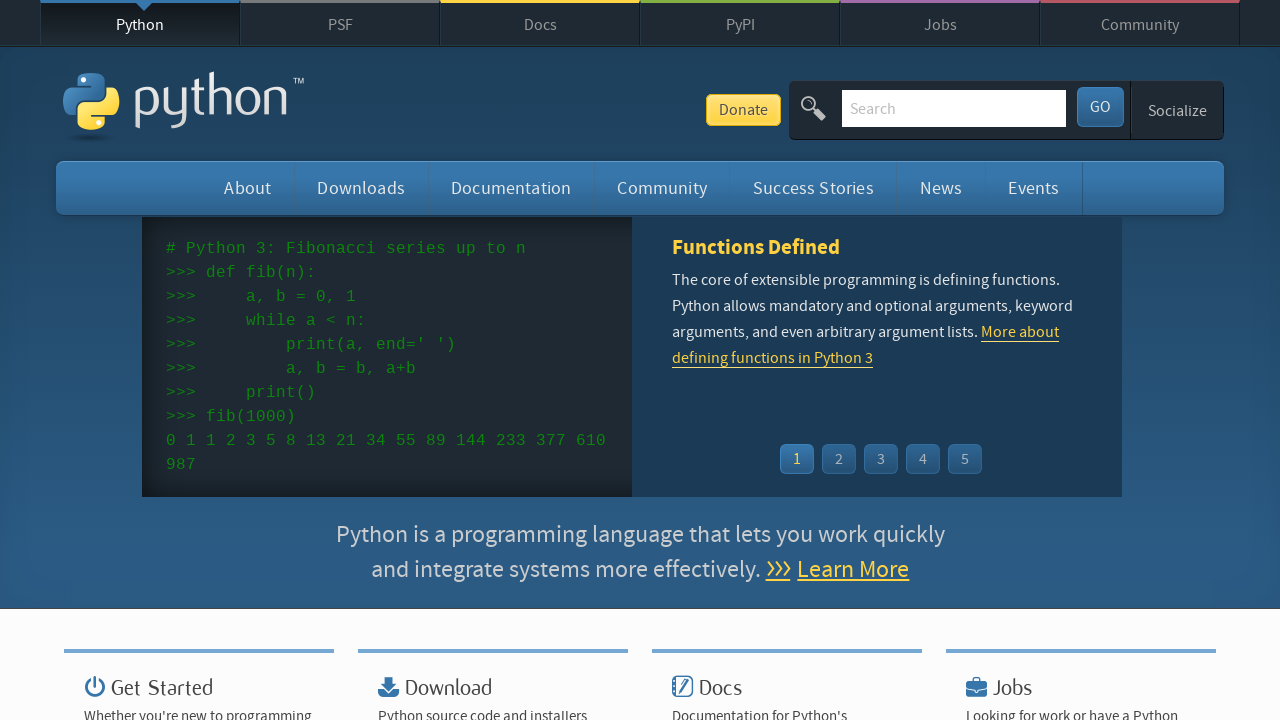

Located all event items in the widget
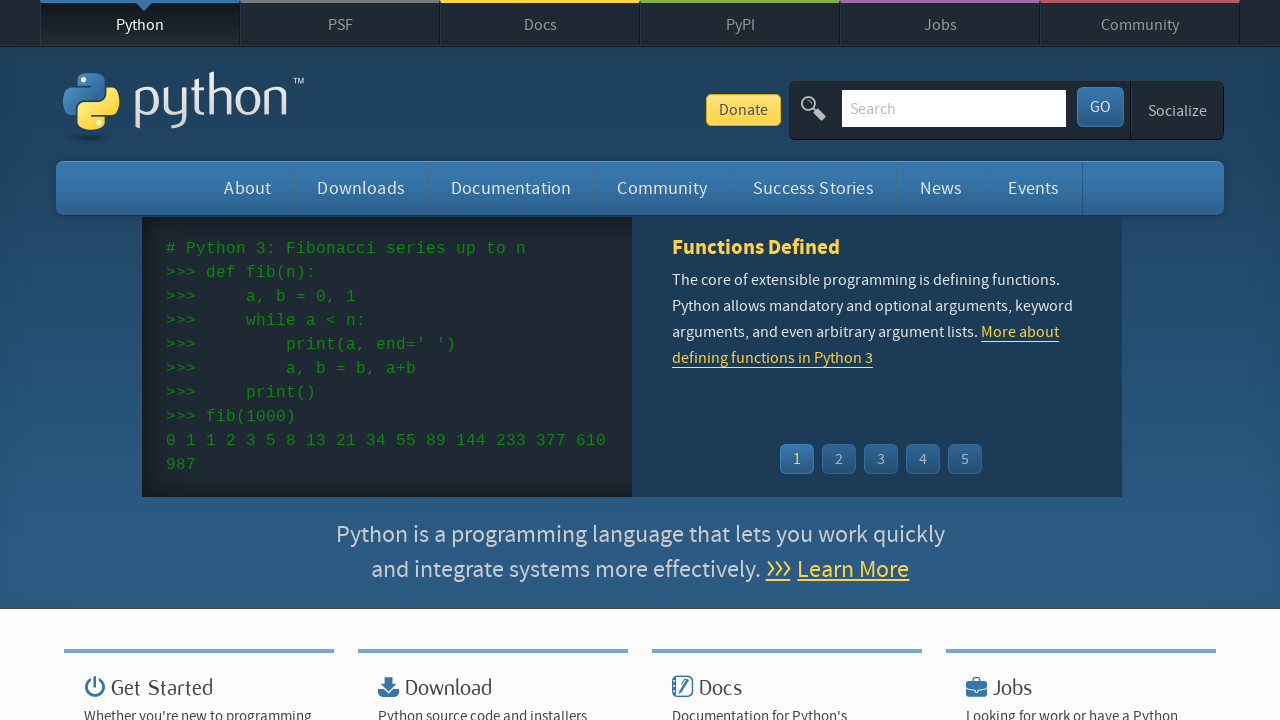

Selected first event item from the list
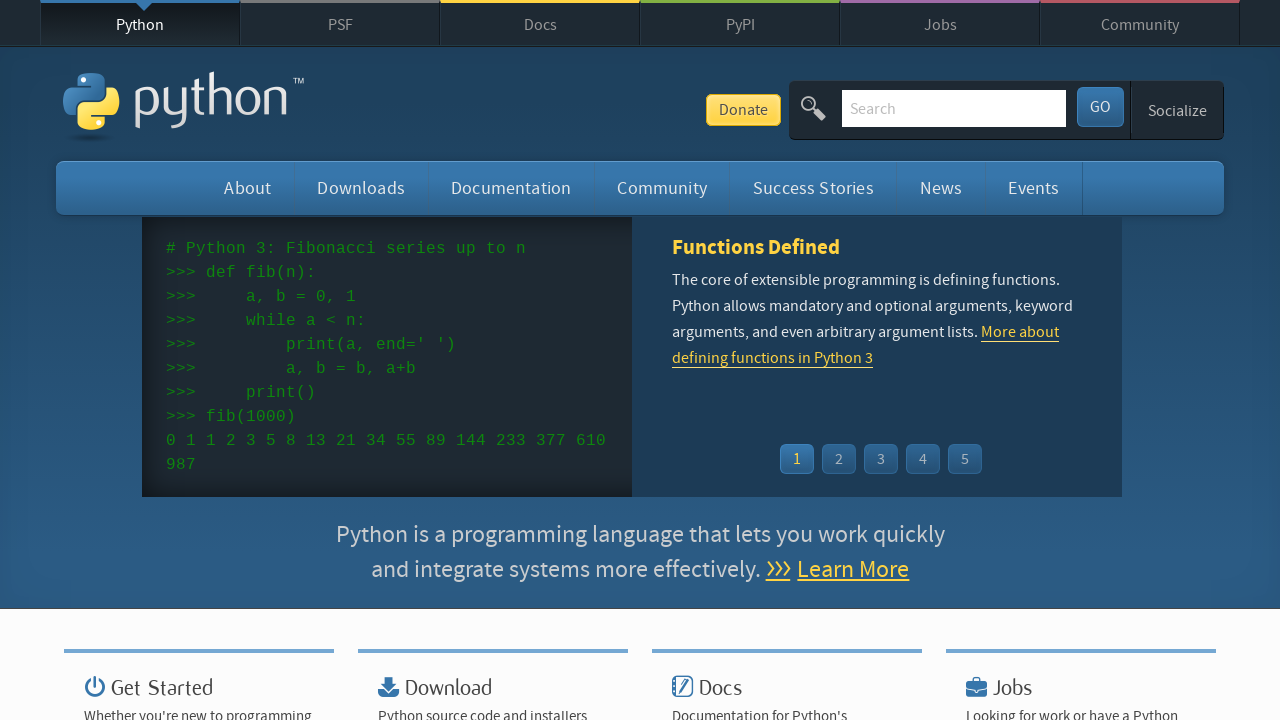

First event element is visible and ready
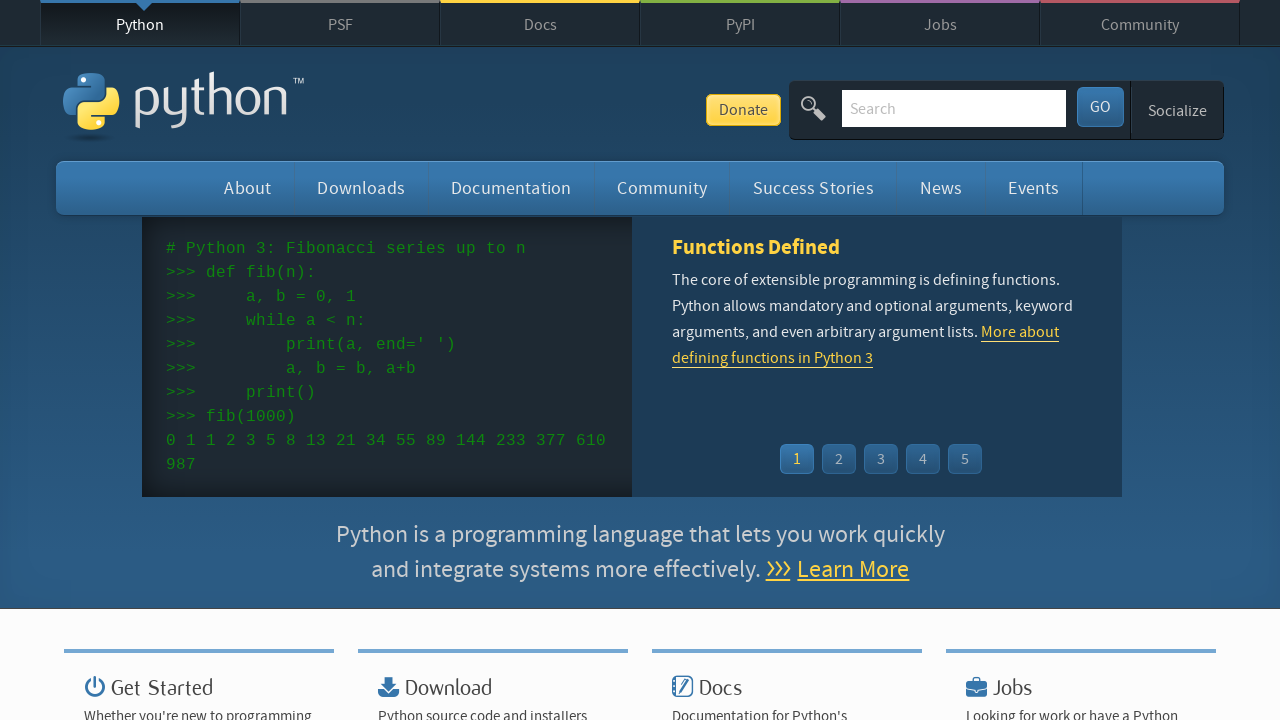

Time element found in first event
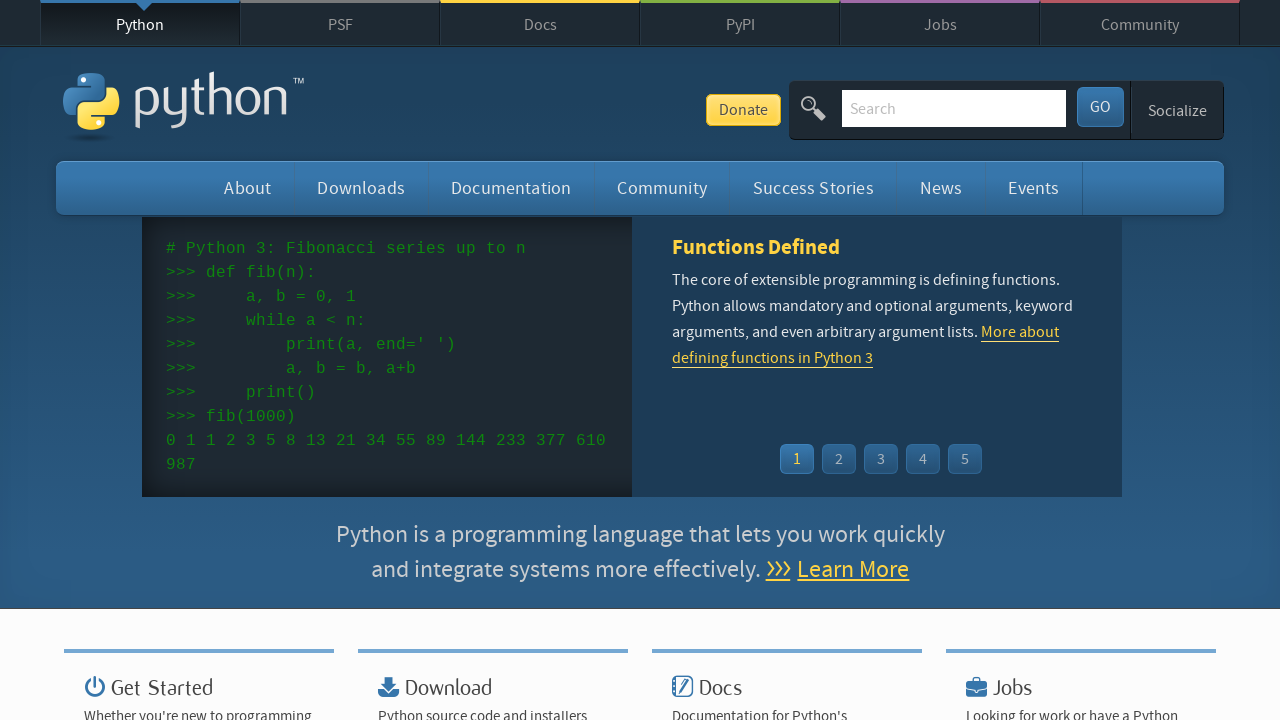

Link element found in first event
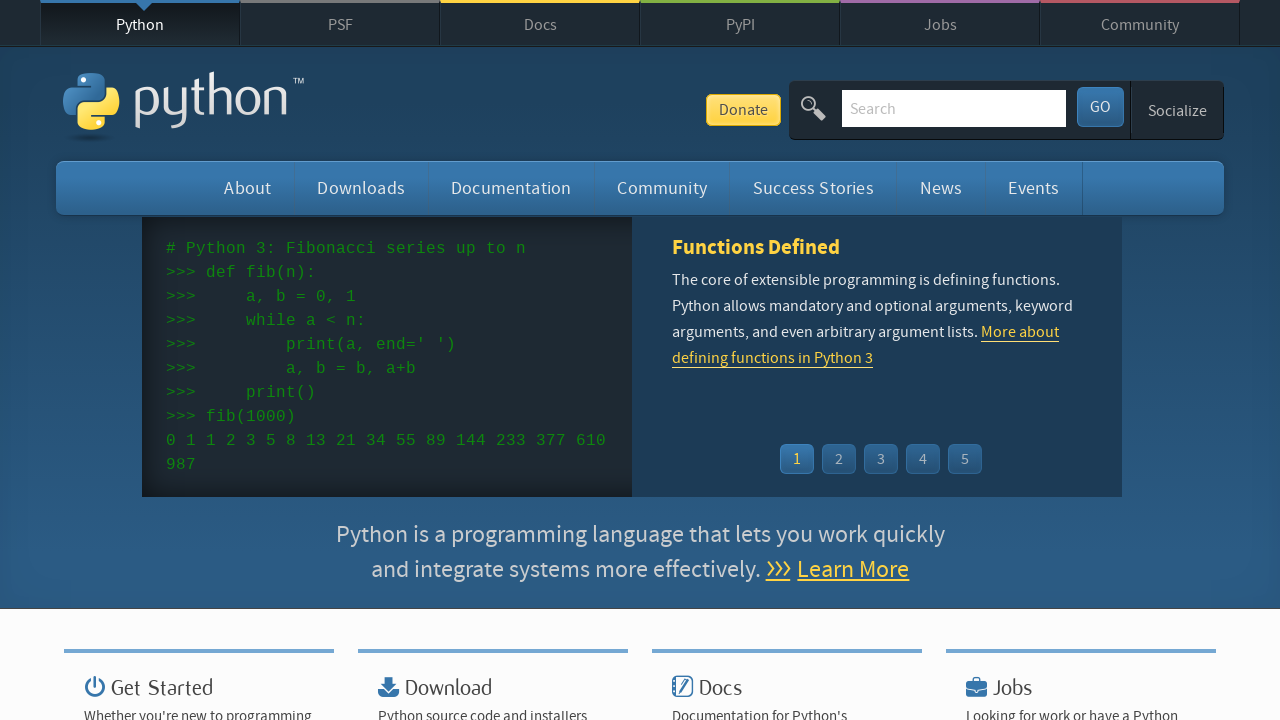

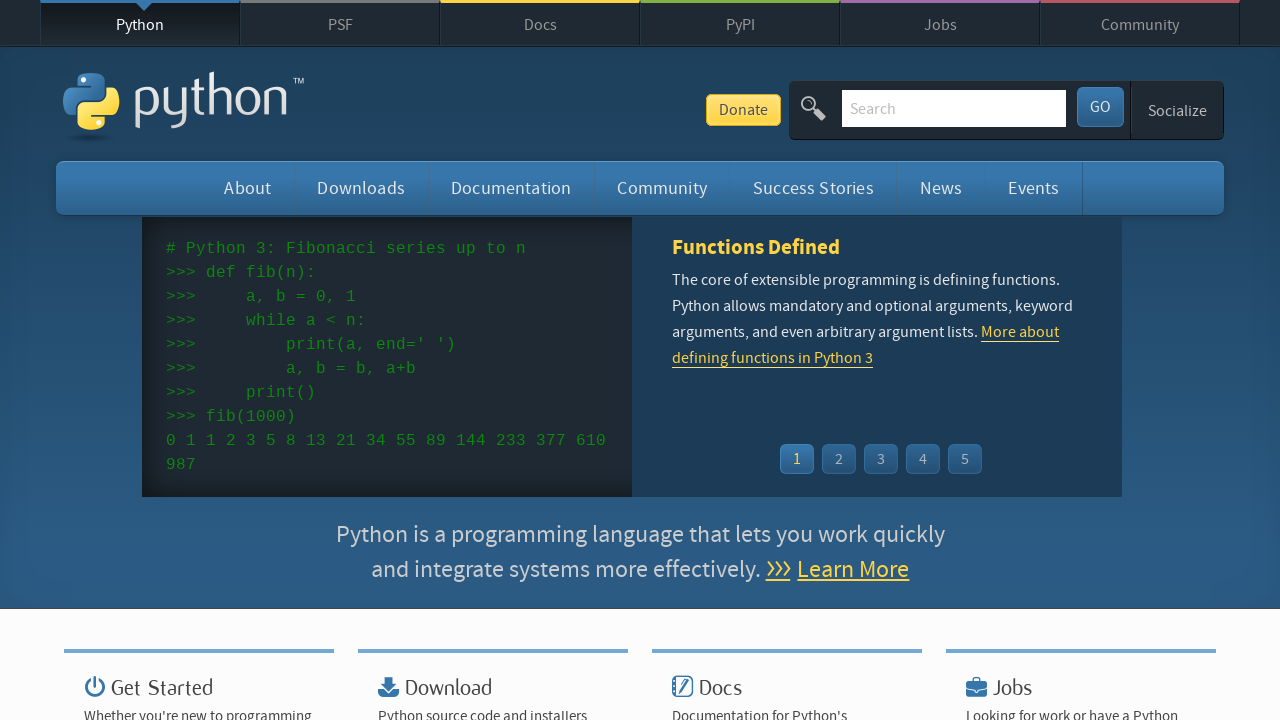